Fills out a form with first name, last name, and email fields, then submits it by clicking the submit button

Starting URL: http://secure-retreat-92358.herokuapp.com/

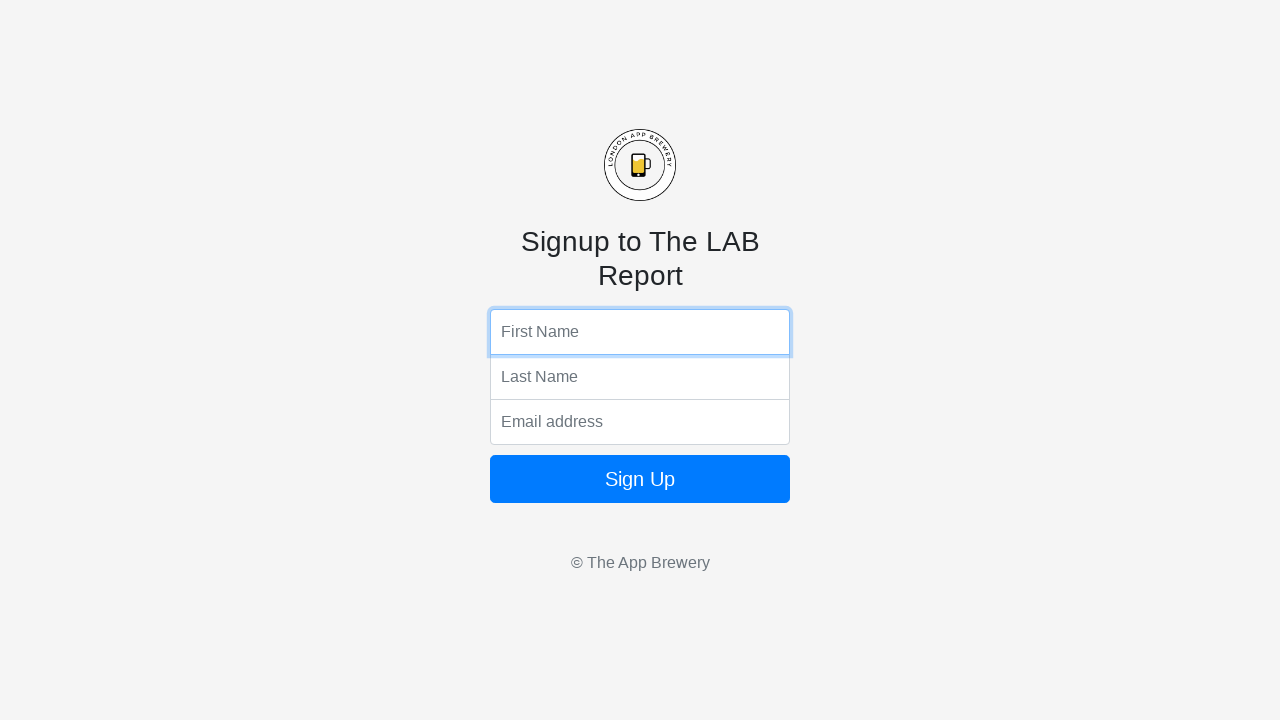

Filled first name field with 'Ashley' on .form-control.top
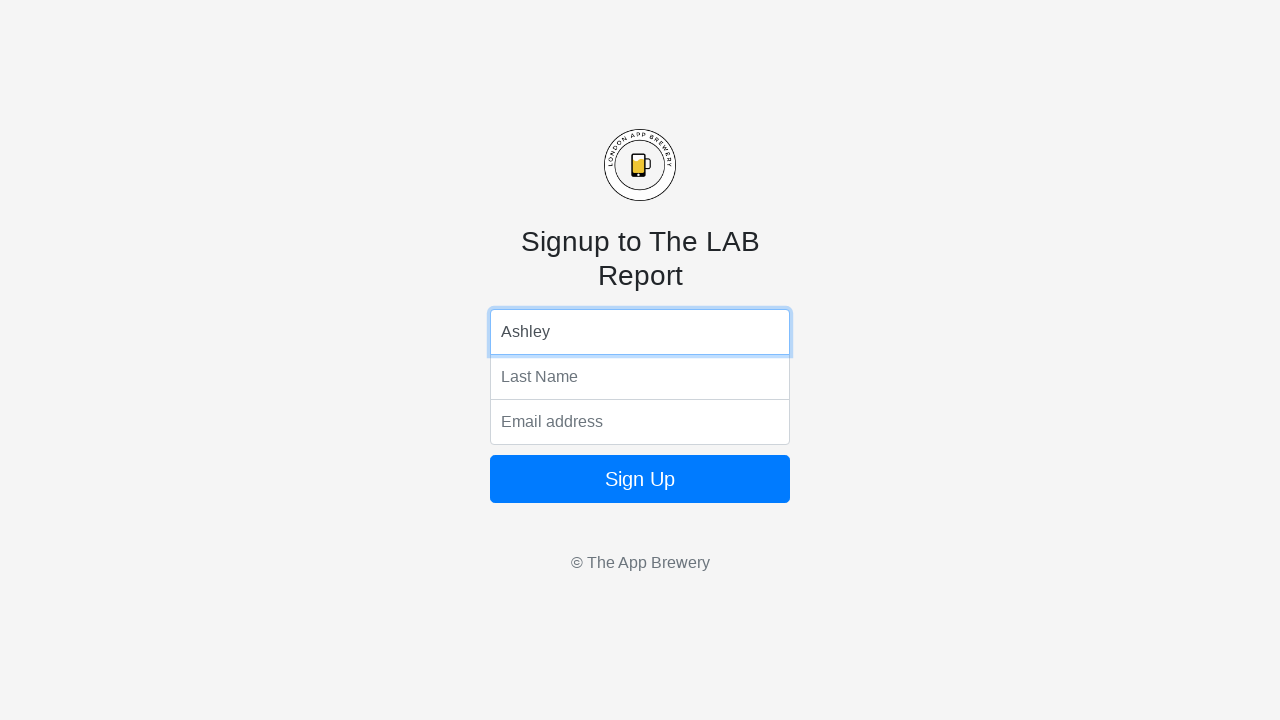

Filled last name field with 'Mush' on .form-control.middle
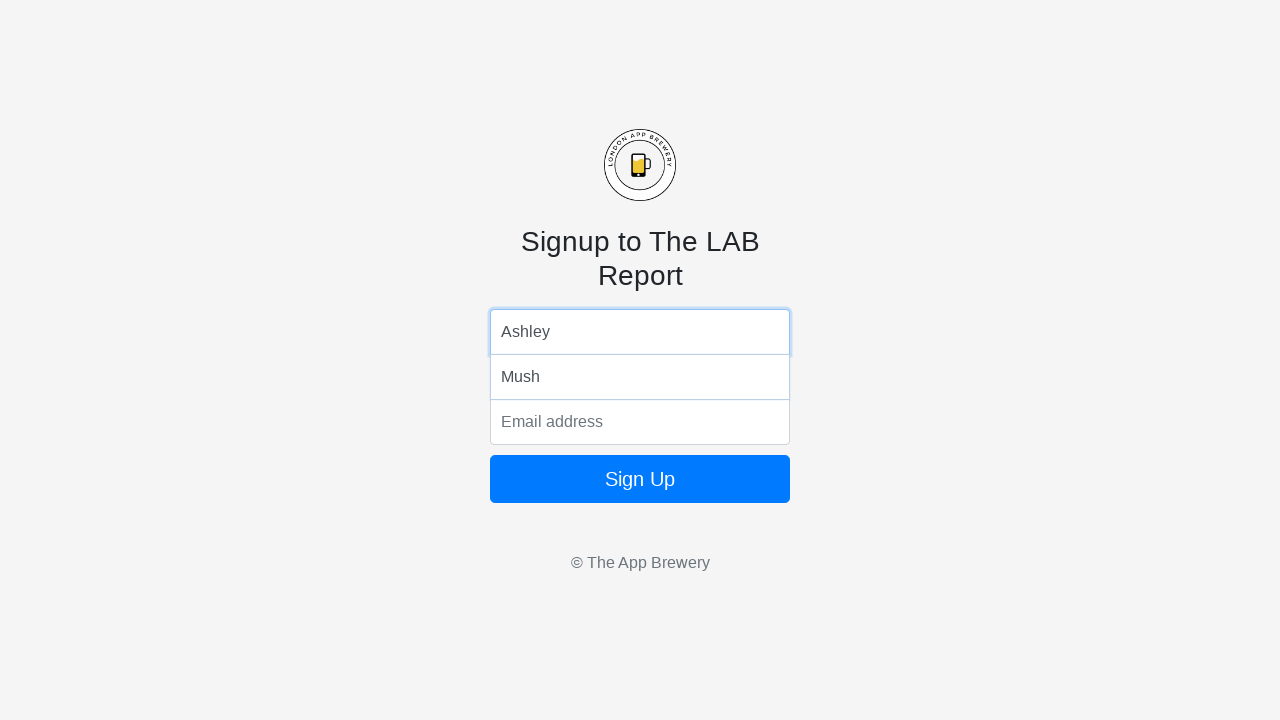

Filled email field with 'tanaka.mush@gmail.com' on .form-control.bottom
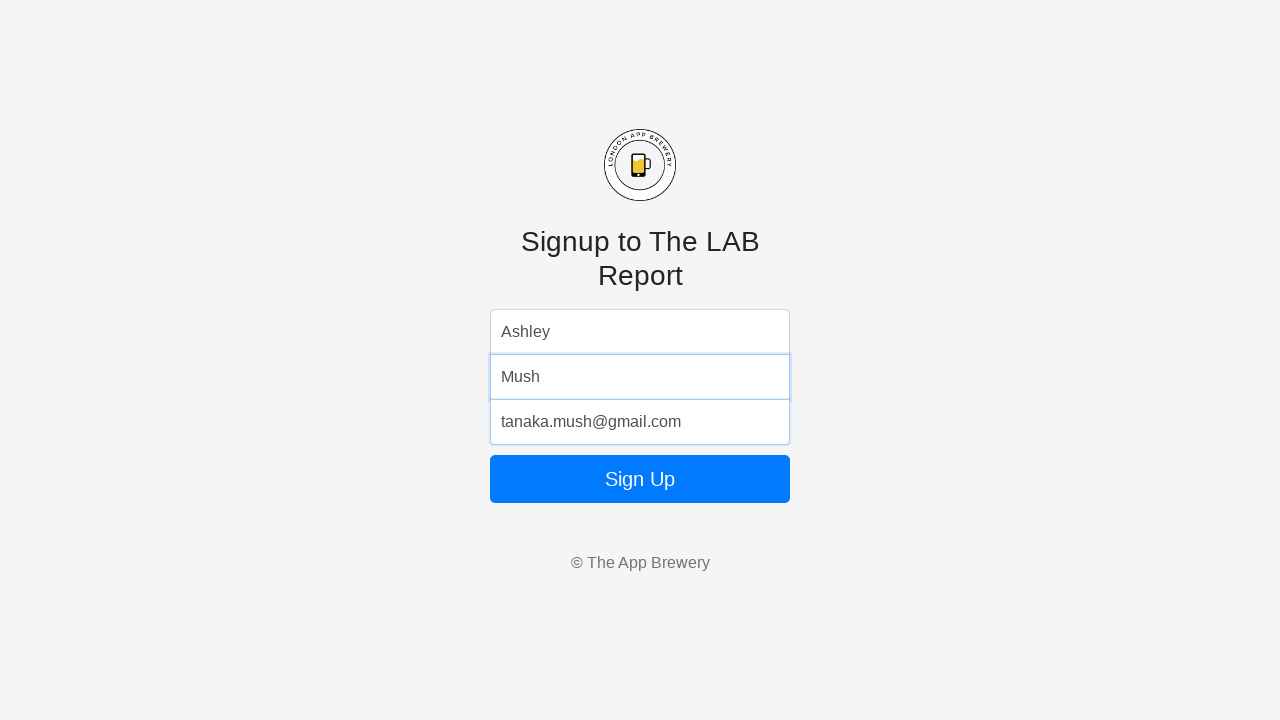

Clicked submit button to submit form at (640, 479) on .btn.btn-lg.btn-primary.btn-block
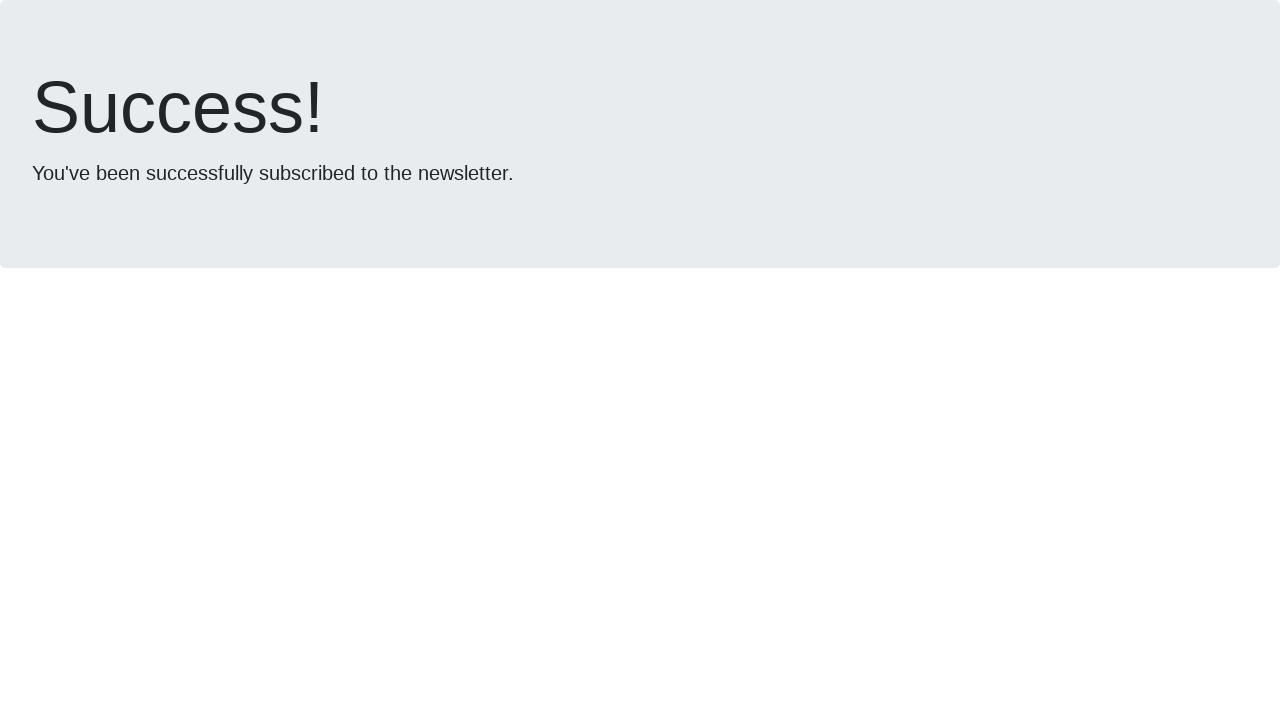

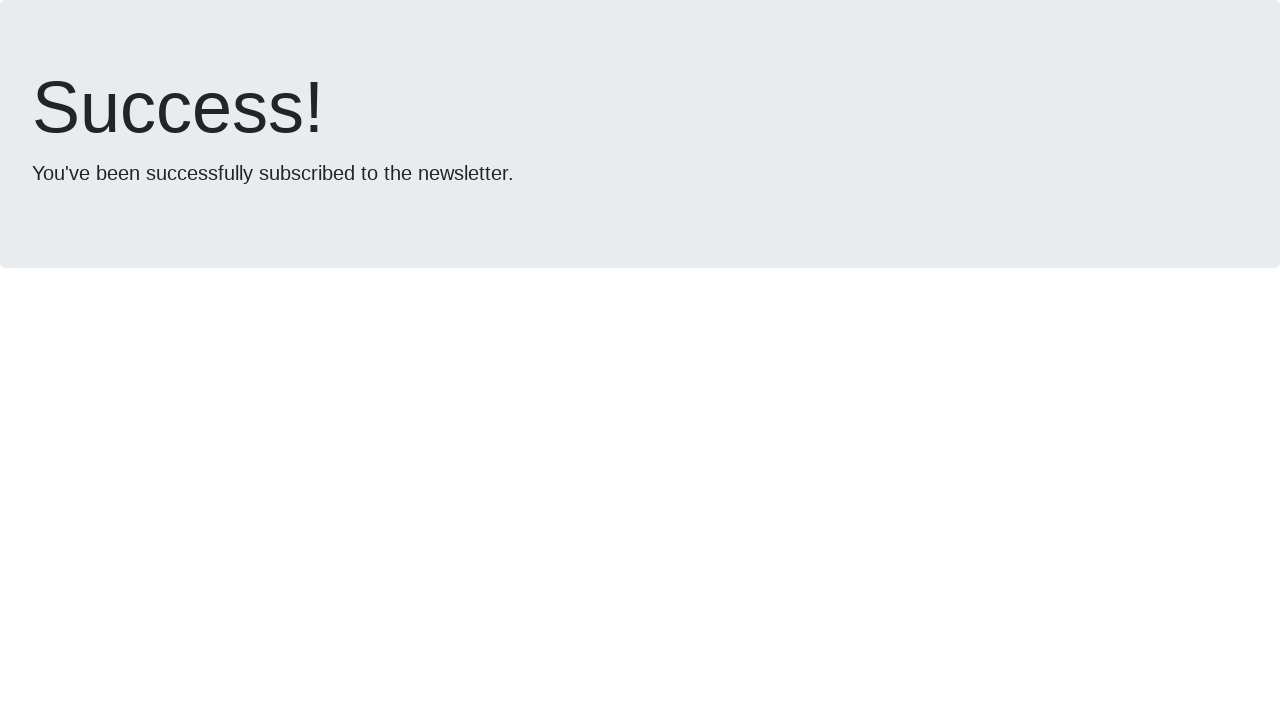